Tests dynamic loading functionality with longer timeout by clicking Start button and verifying "Hello World!" appears

Starting URL: https://automationfc.github.io/dynamic-loading/

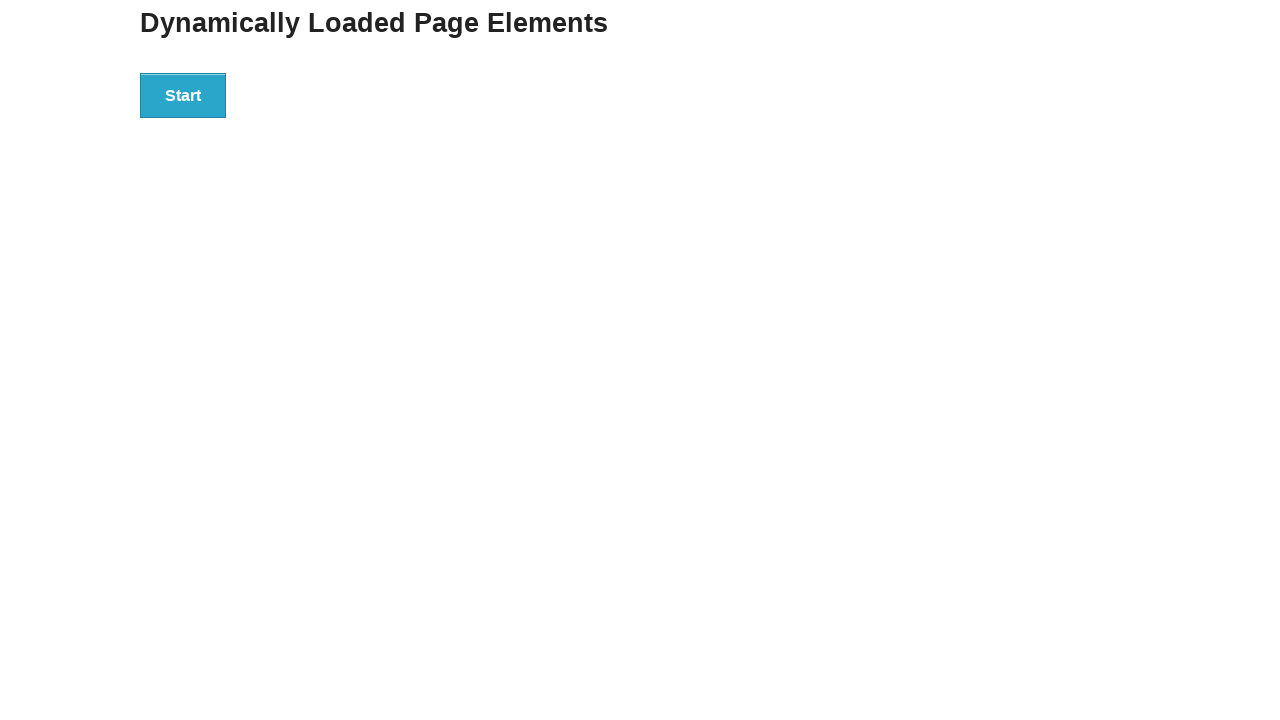

Clicked Start button to initiate dynamic loading at (183, 95) on xpath=//button[text()='Start']
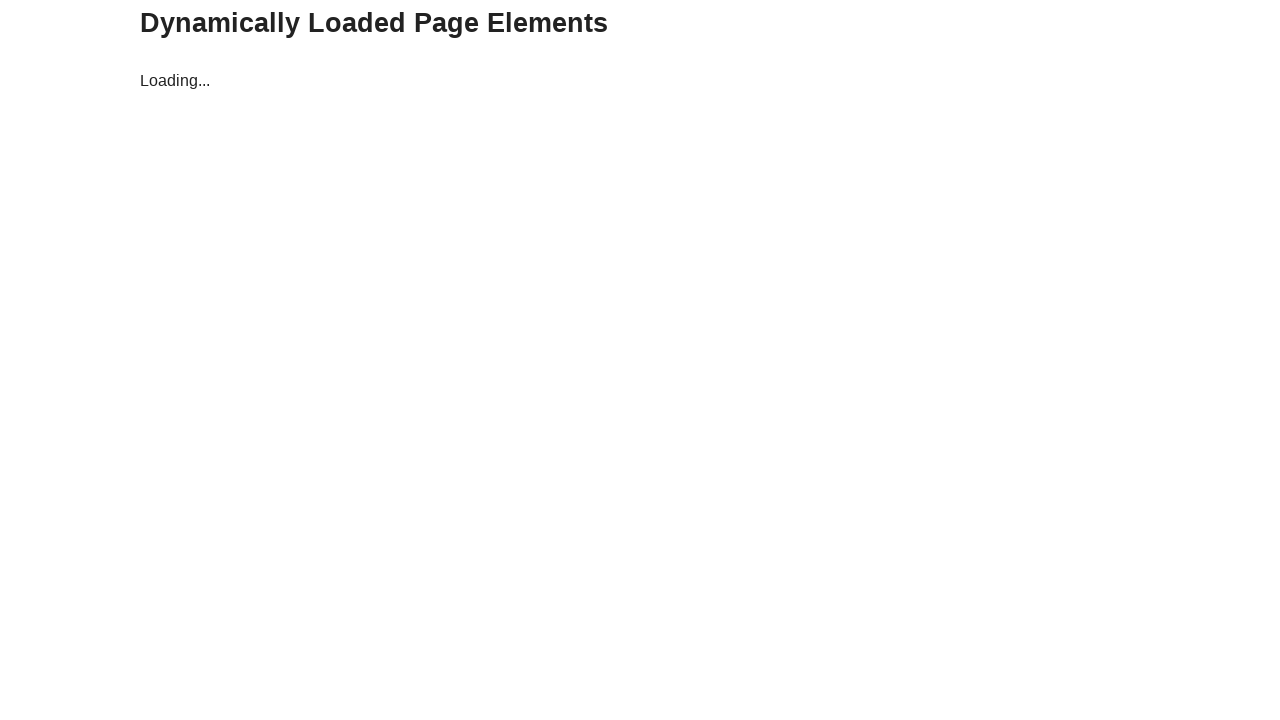

Waited for 'Hello World!' message to become visible
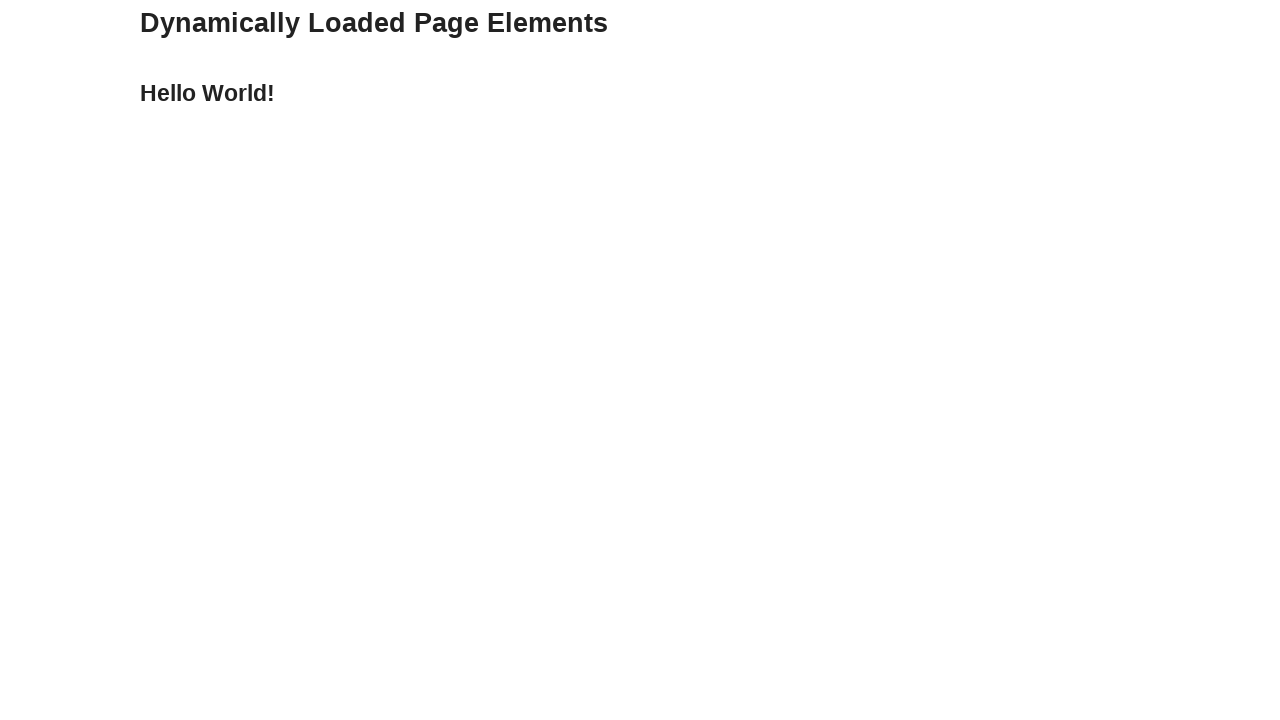

Verified that 'Hello World!' text appeared correctly
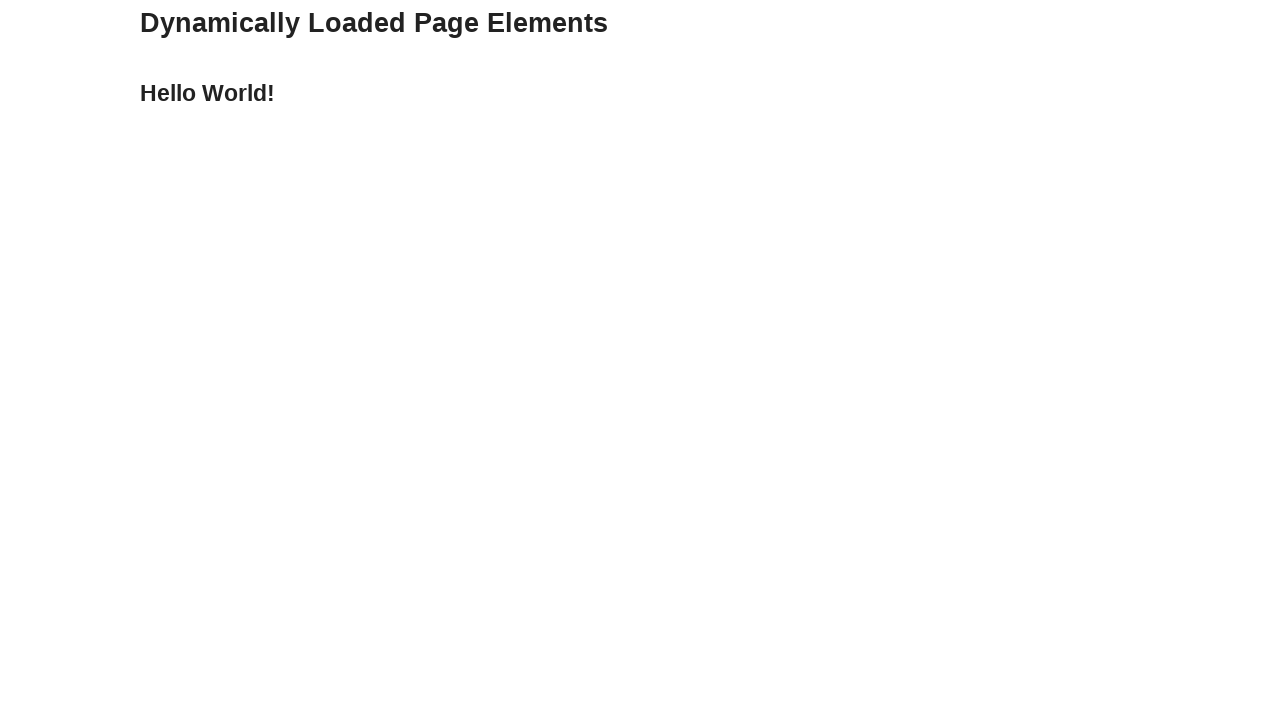

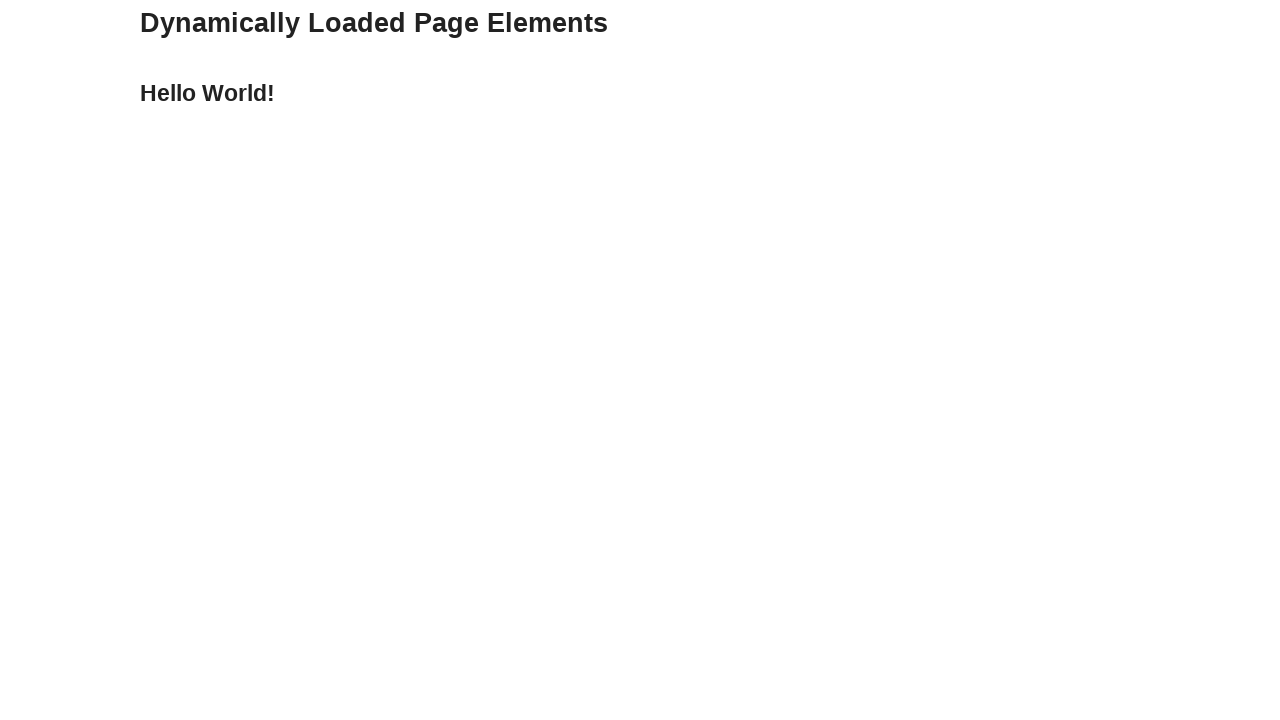